Tests JavaScript alert handling by filling a name field, triggering an alert button, accepting the alert, then triggering a confirm dialog and accepting it

Starting URL: https://rahulshettyacademy.com/AutomationPractice/

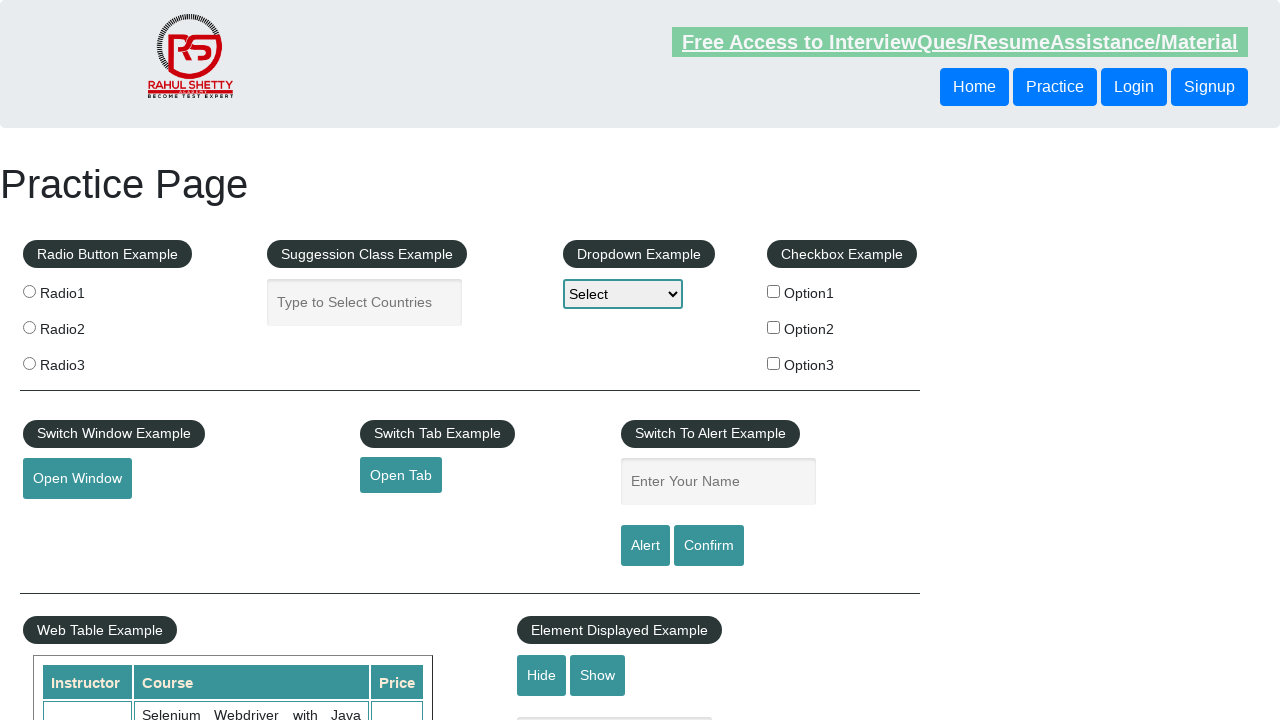

Filled name field with 'Eswar' on #name
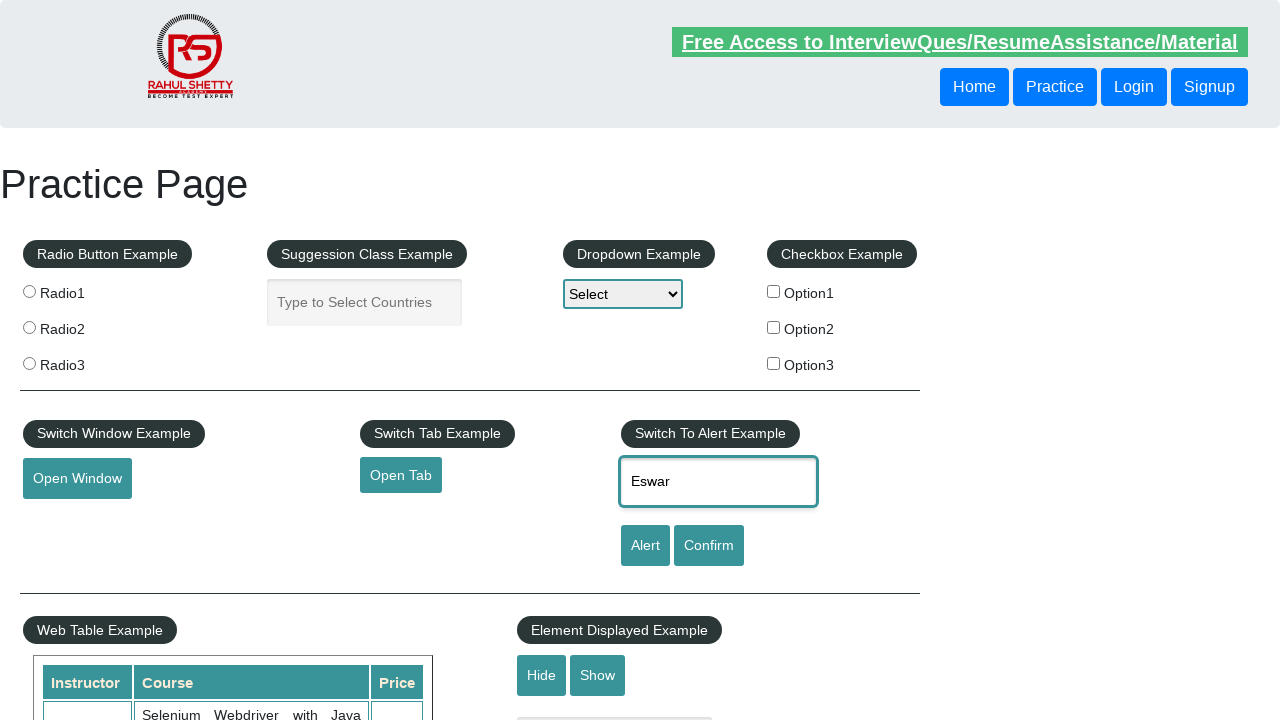

Clicked alert button to trigger alert dialog at (645, 546) on input[id='alertbtn']
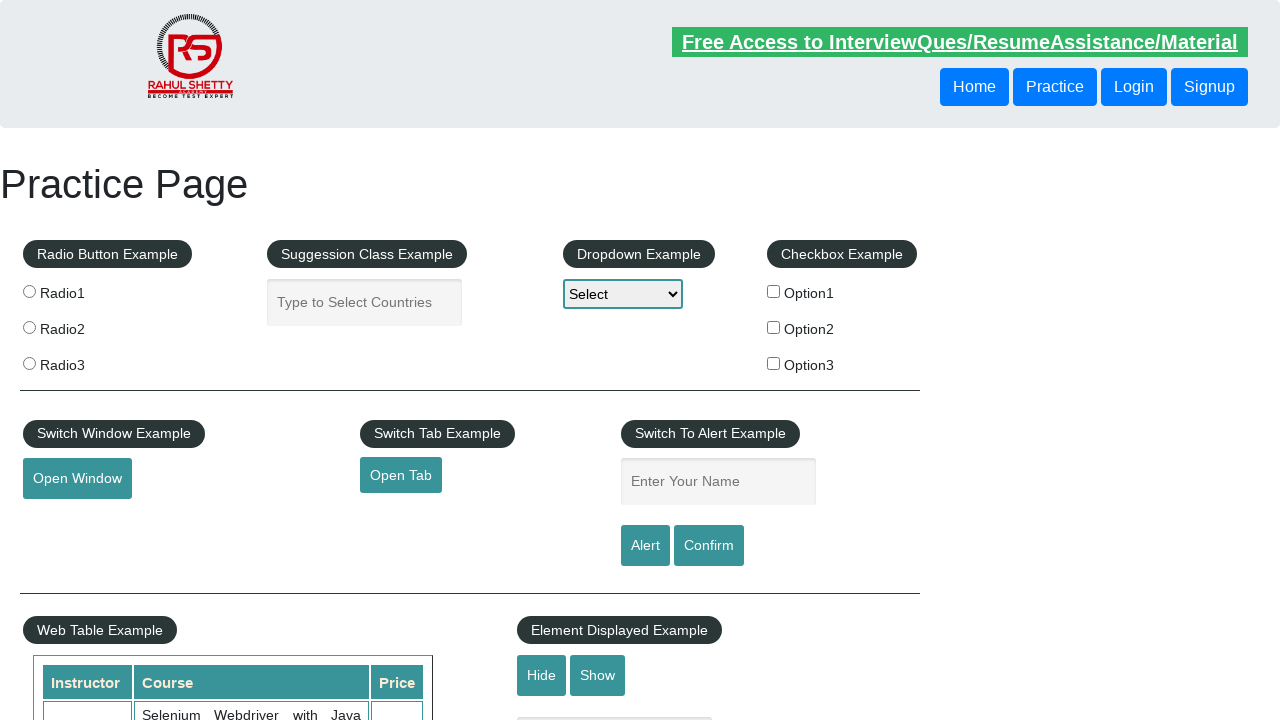

Set up dialog handler to accept all dialogs
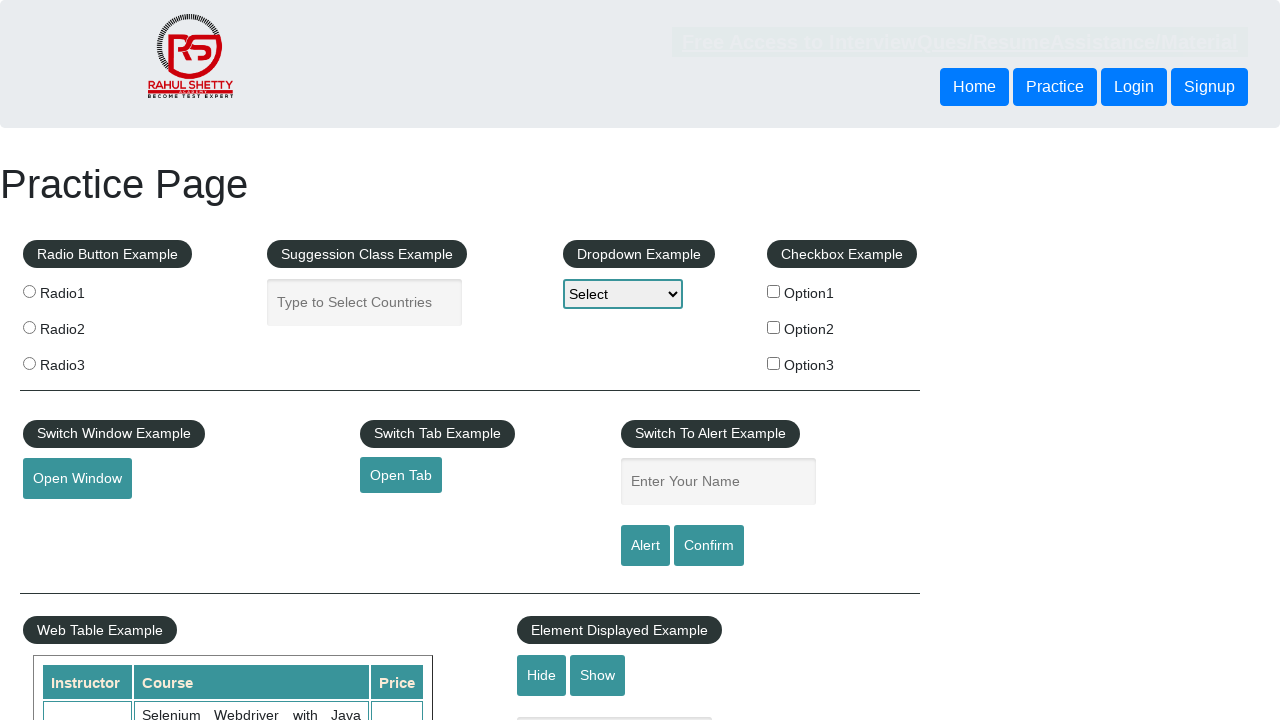

Waited for alert dialog to be handled
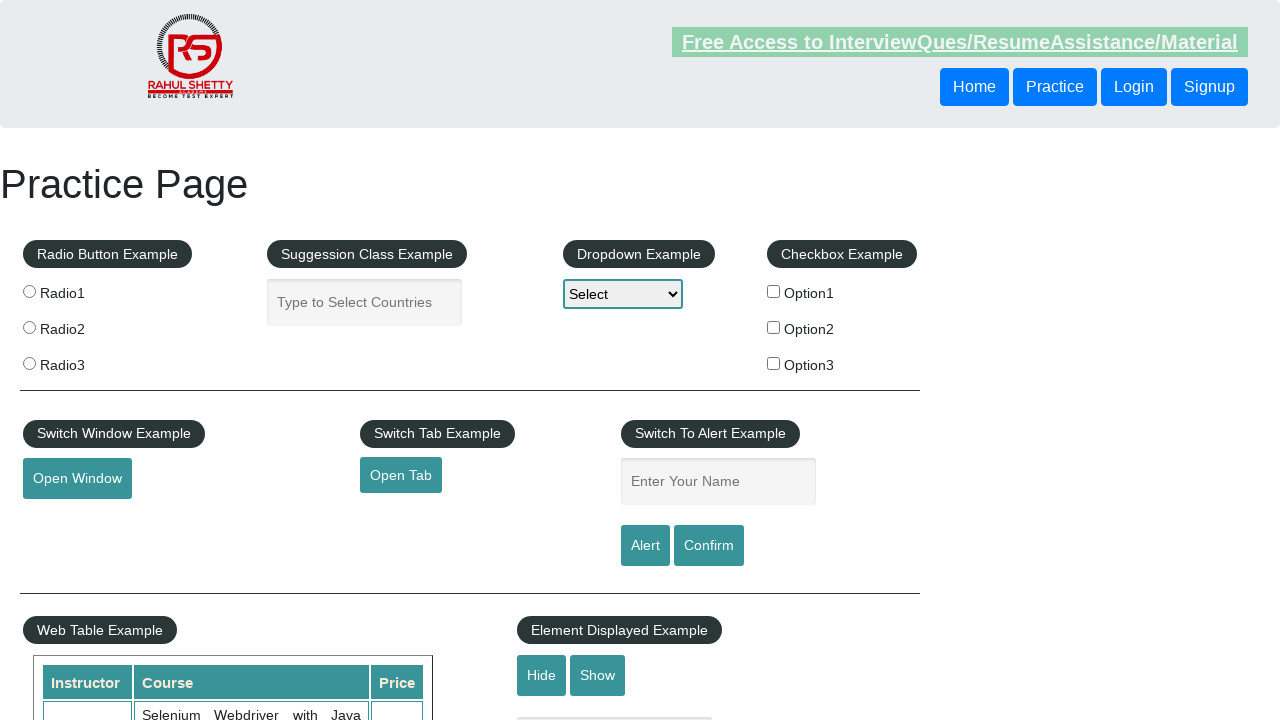

Clicked confirm button to trigger confirm dialog at (709, 546) on input[id='confirmbtn']
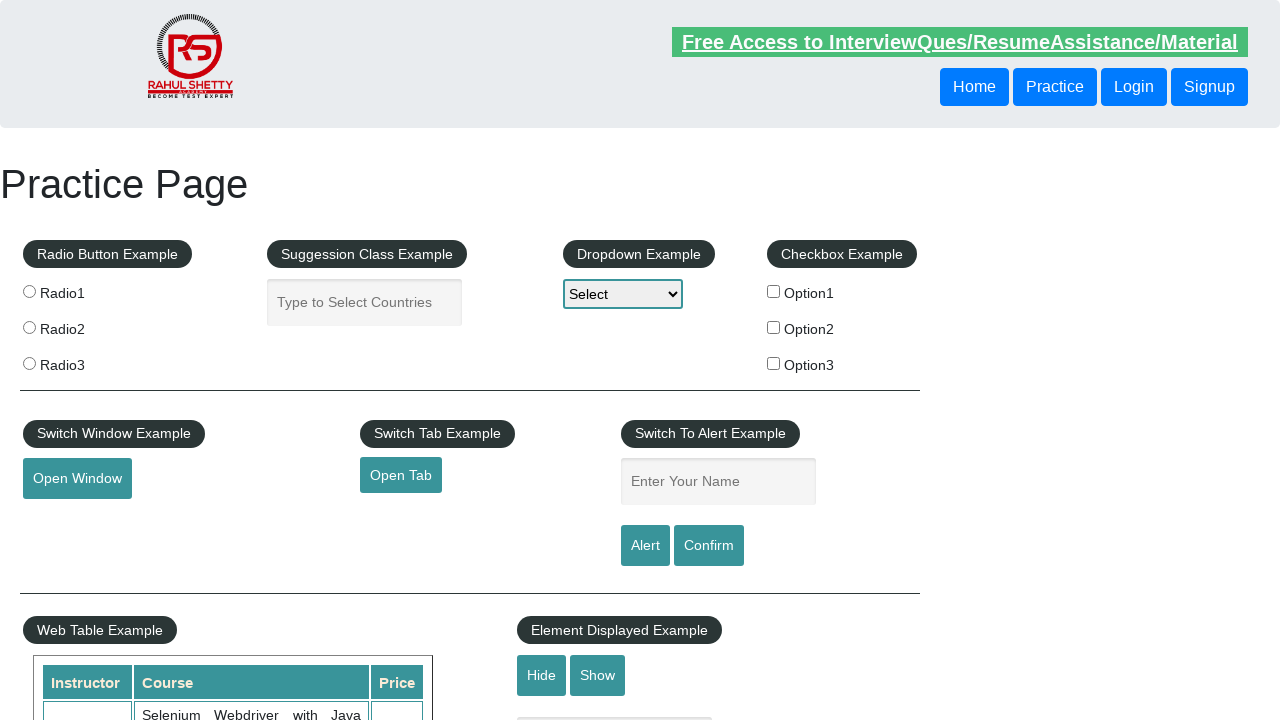

Waited for confirm dialog to be handled
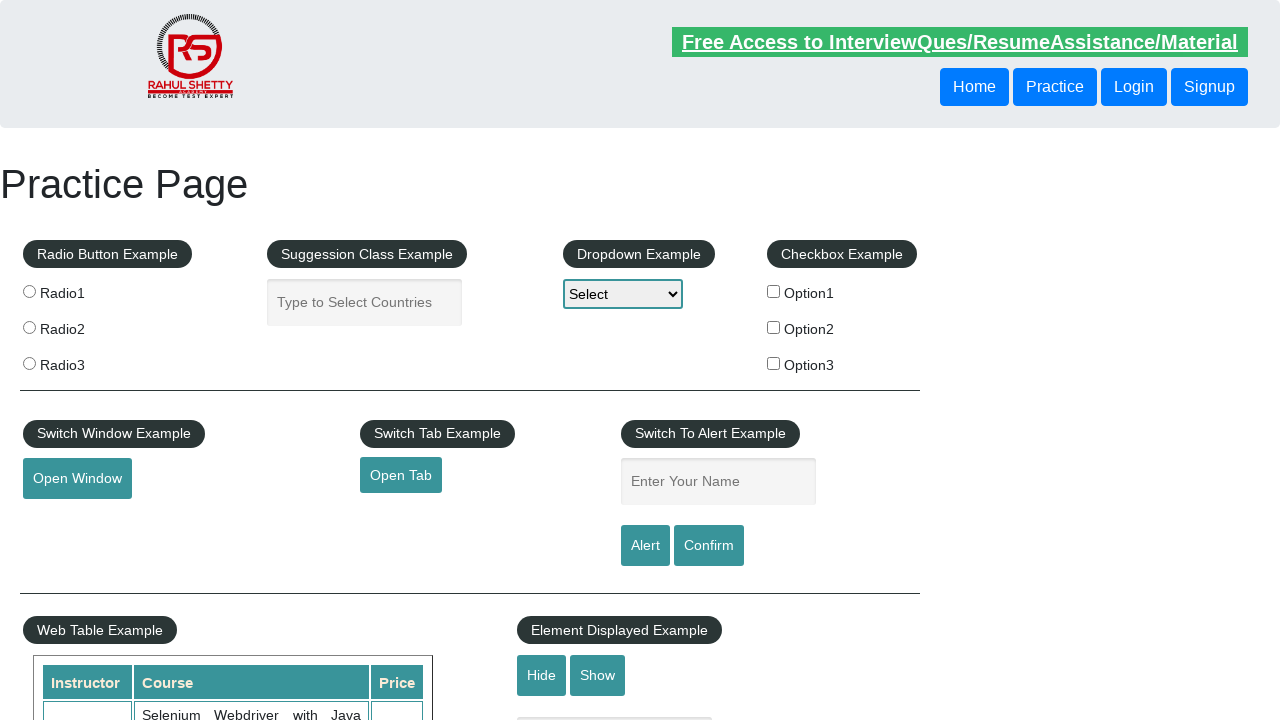

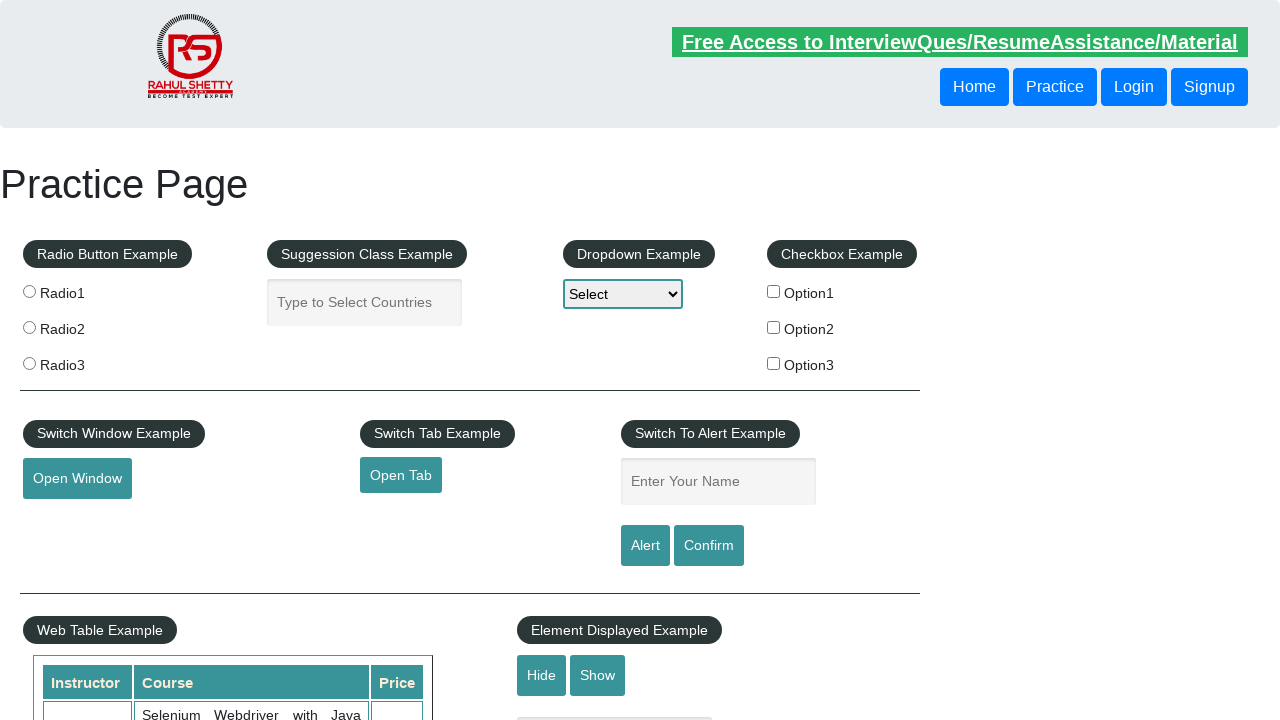